Tests the Buttons section in the Elements category by performing double-click, right-click, and regular click actions on different buttons

Starting URL: https://demoqa.com/

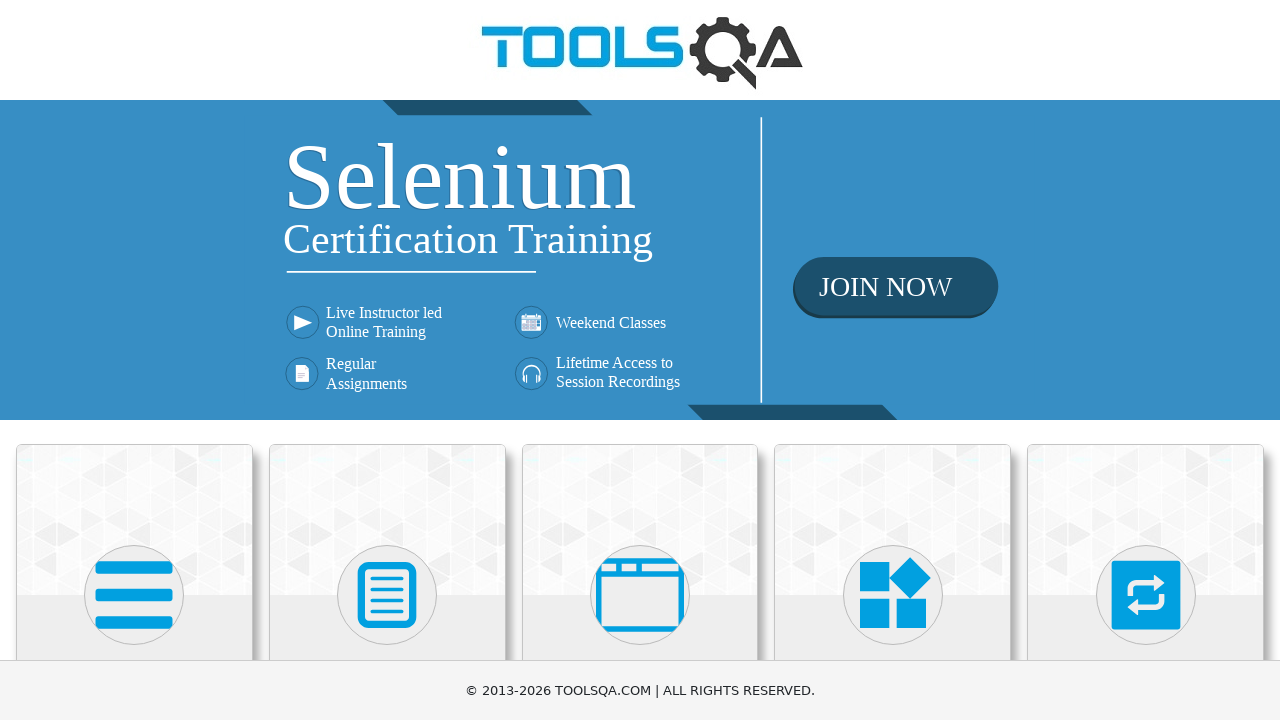

Clicked on Elements category at (134, 360) on xpath=//h5[text()='Elements']
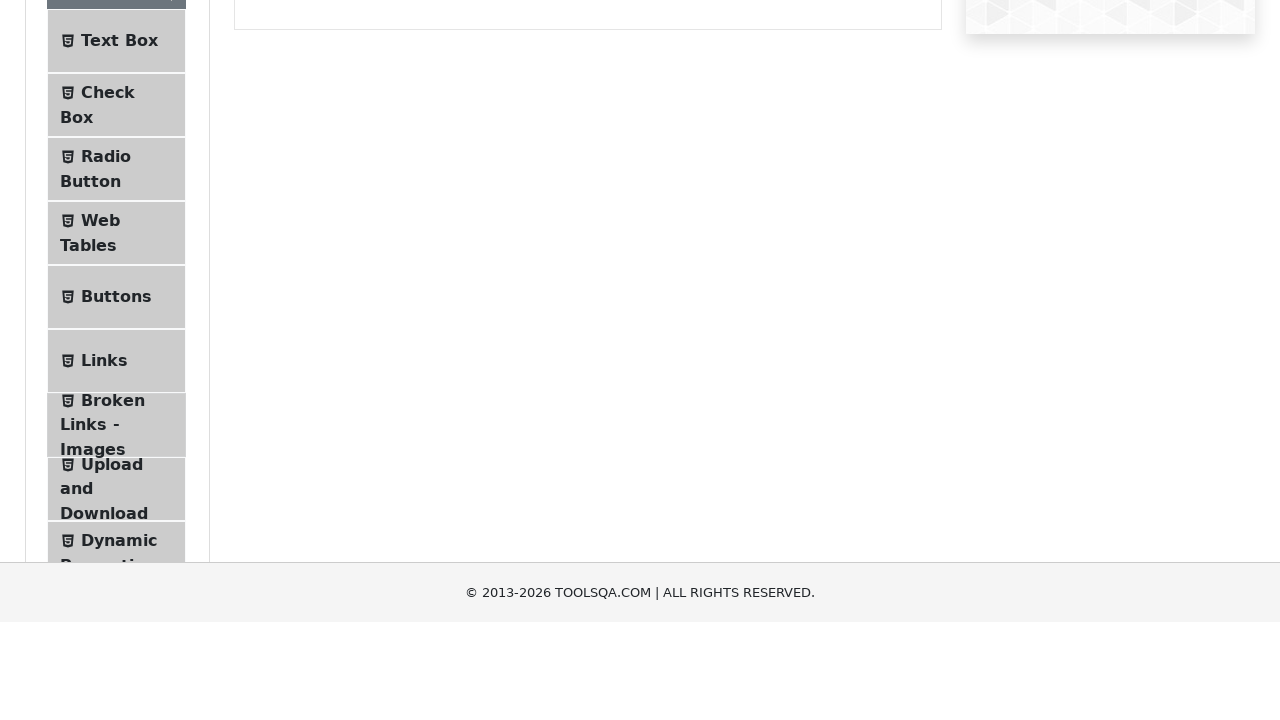

Clicked on Buttons menu item at (116, 517) on (//li[@id='item-4'])[1]
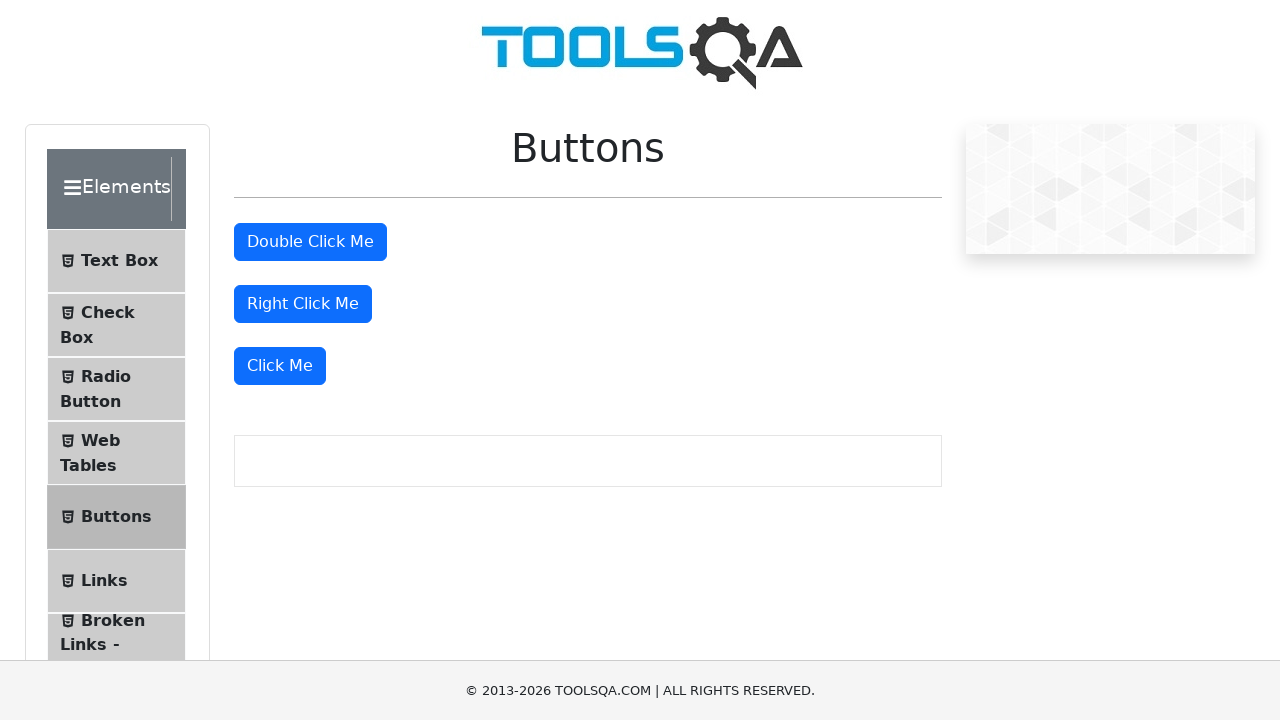

Double-clicked on the double click button at (310, 242) on xpath=//button[@id='doubleClickBtn']
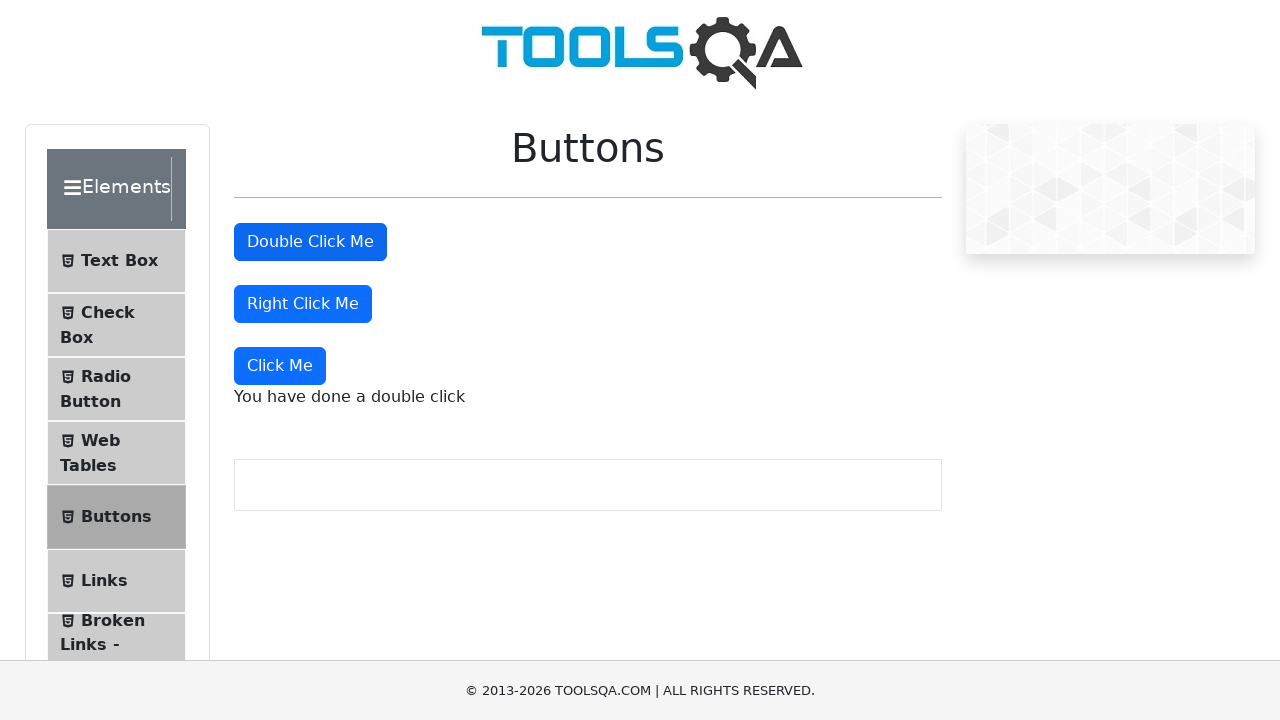

Right-clicked on the right click button at (303, 304) on xpath=//button[@id='rightClickBtn']
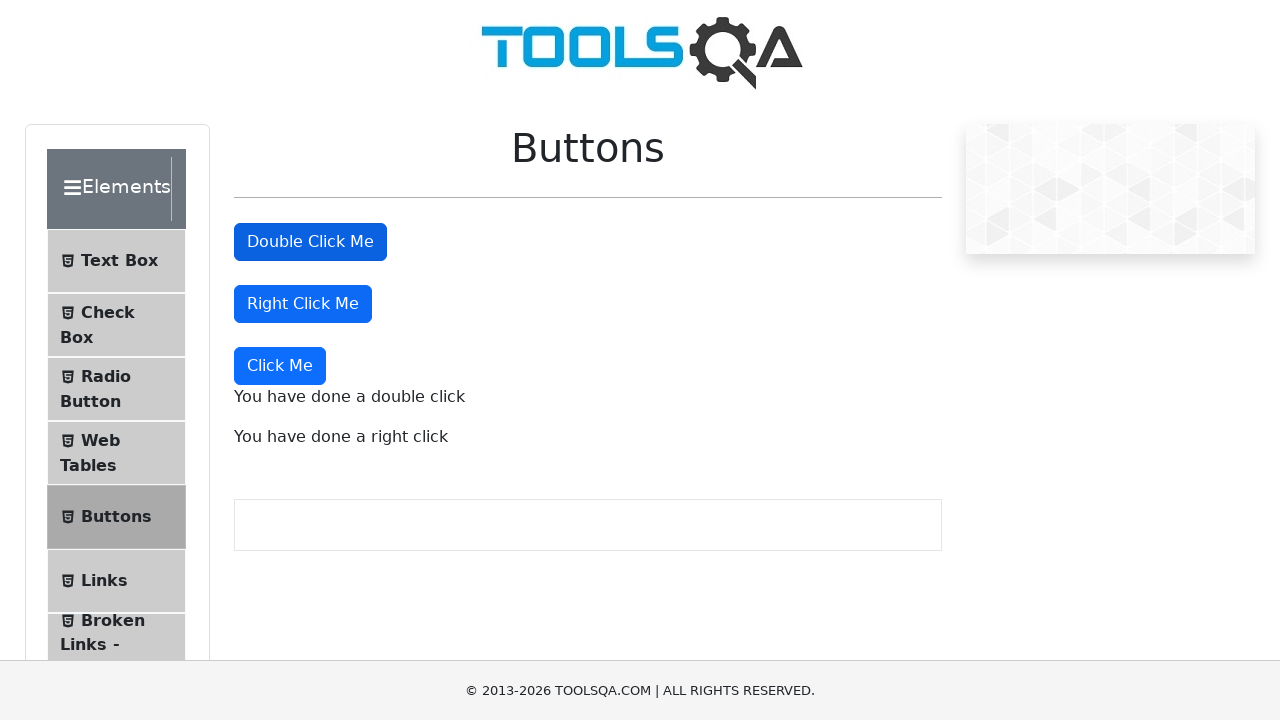

Clicked on the regular Click Me button at (280, 366) on (//button[normalize-space()='Click Me'])[1]
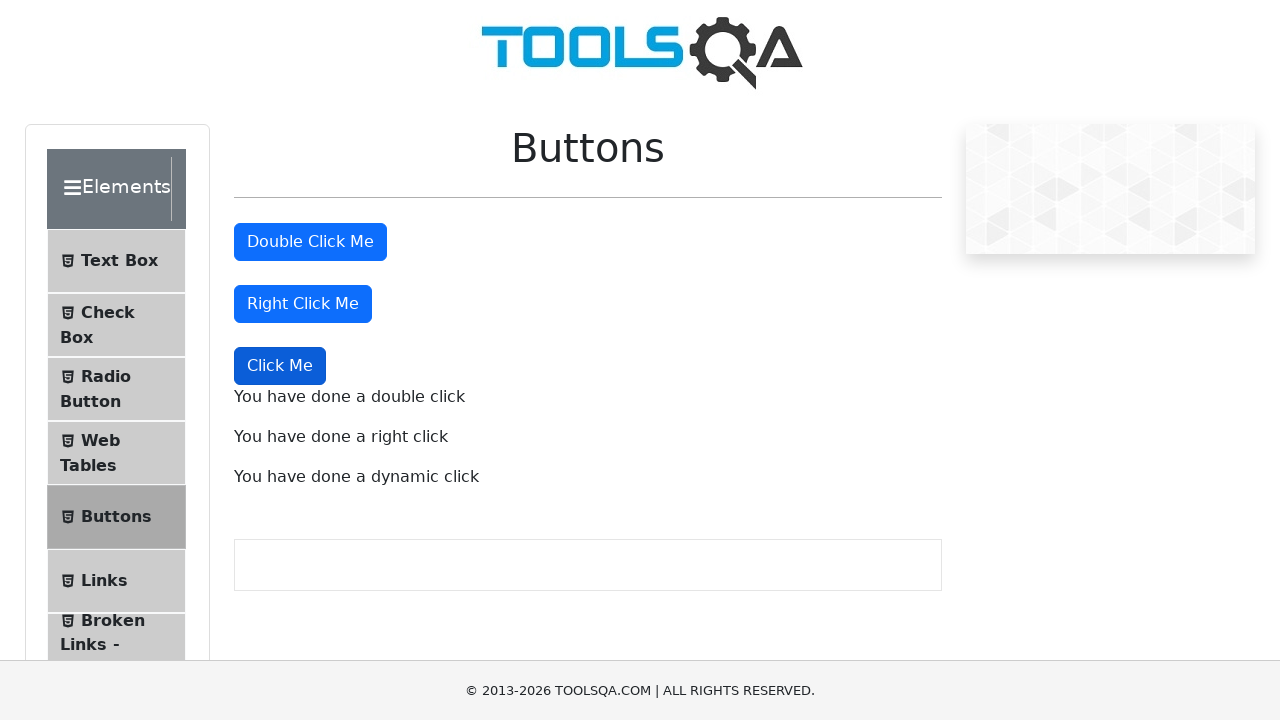

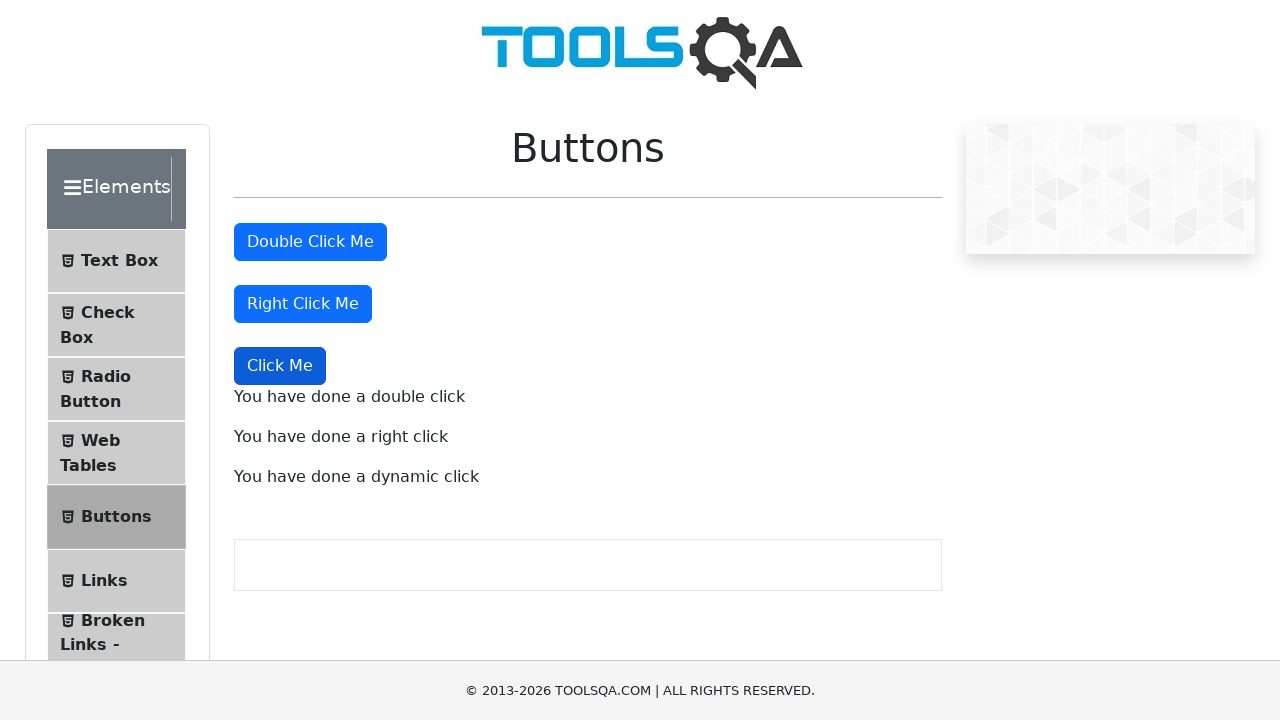